Navigates to Flipkart homepage and verifies the page loads

Starting URL: https://www.flipkart.com

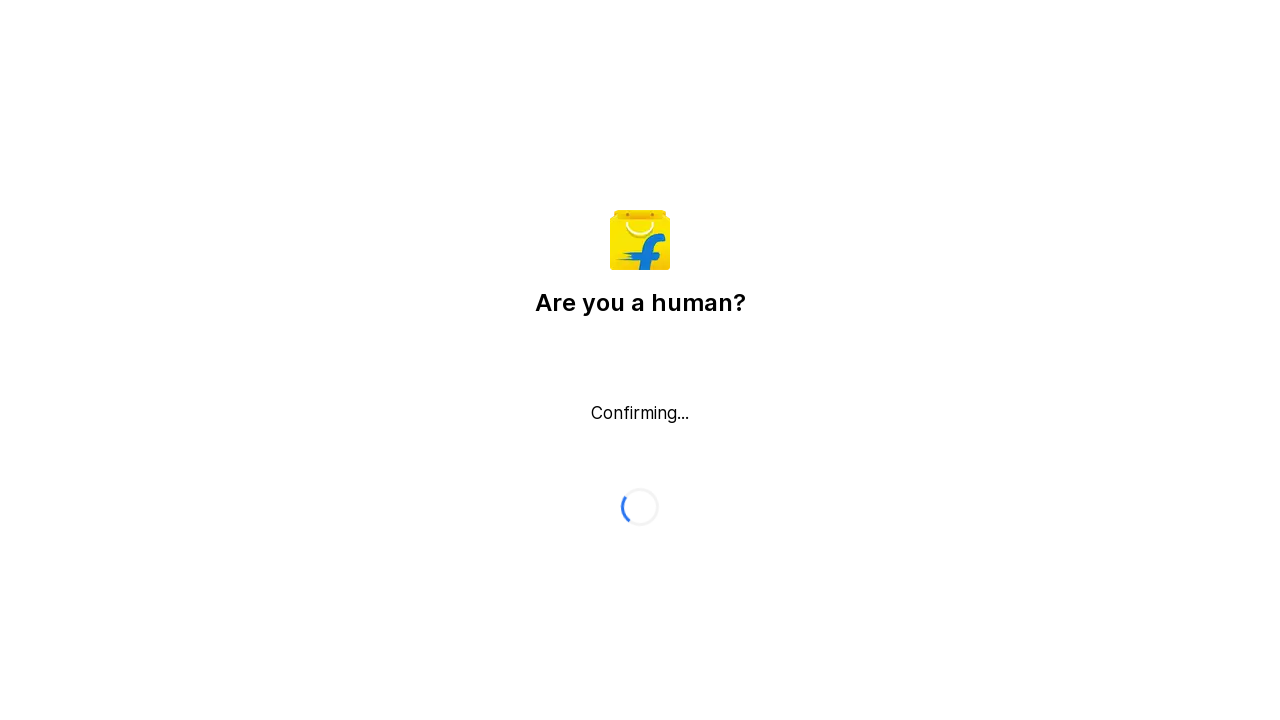

Waited for Flipkart homepage to load (domcontentloaded state)
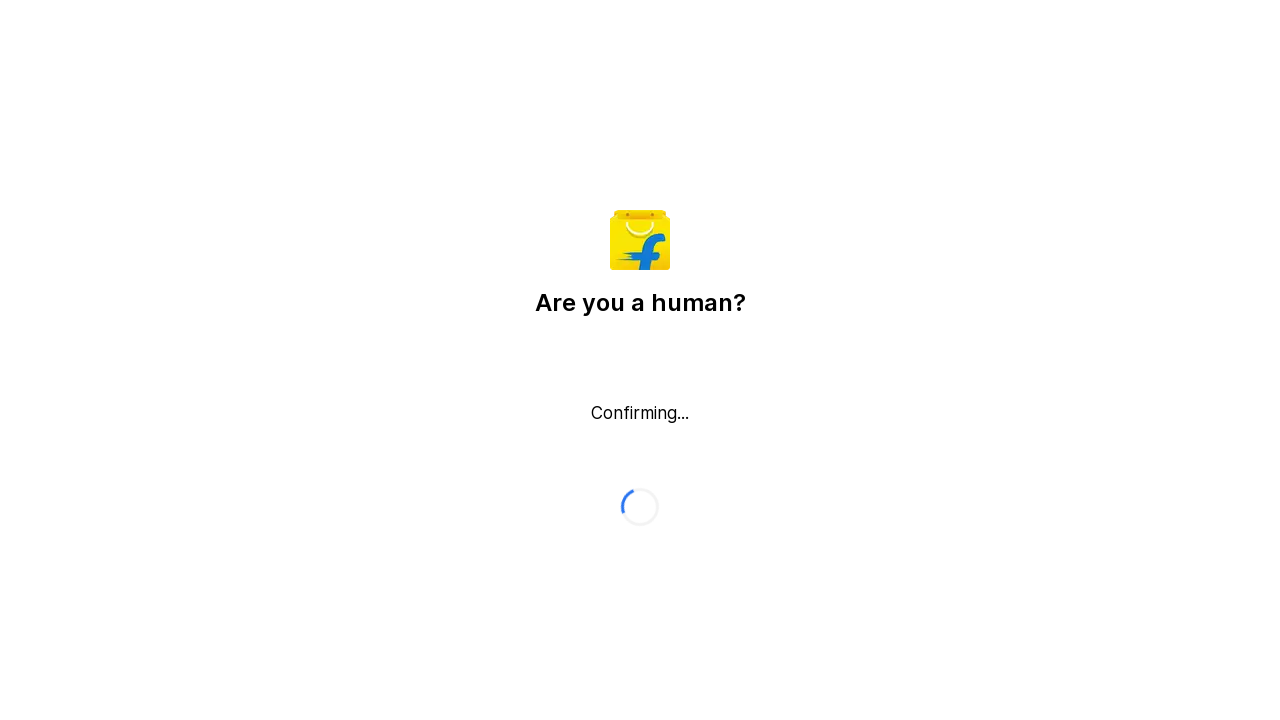

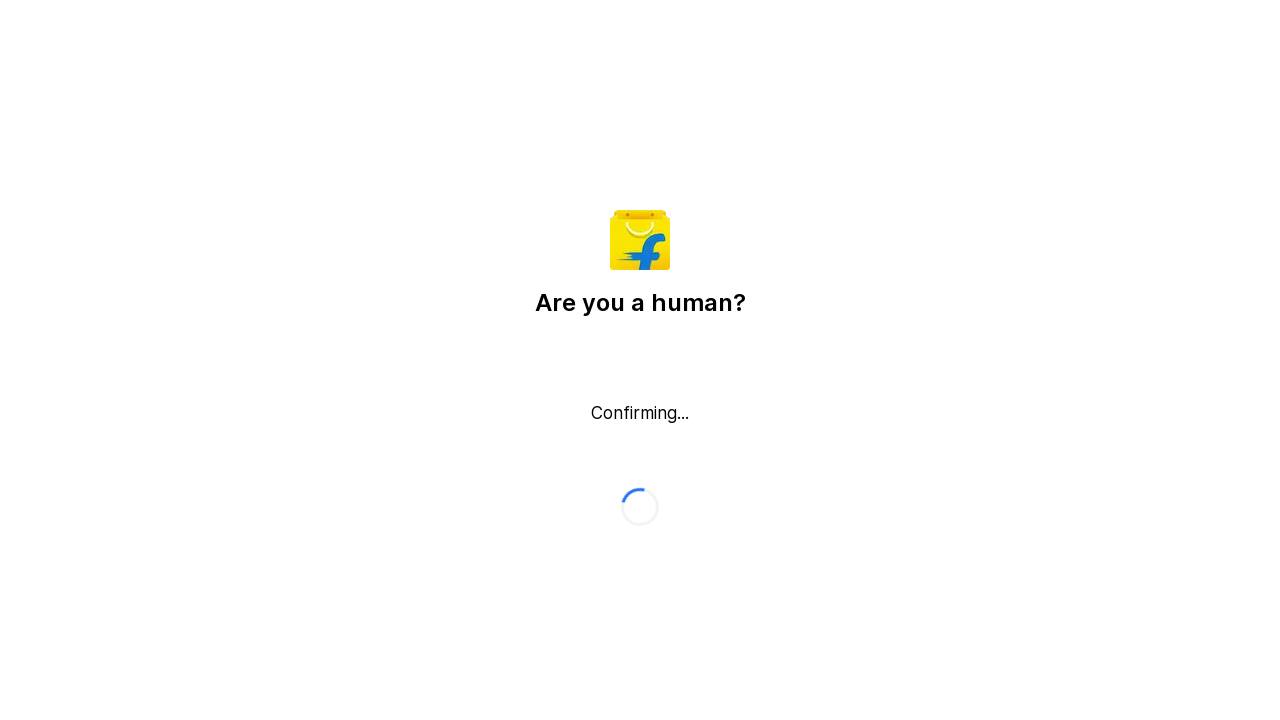